Tests browser window and tab management by opening new tabs/windows, switching between them, and verifying content in each window

Starting URL: https://demoqa.com/browser-windows

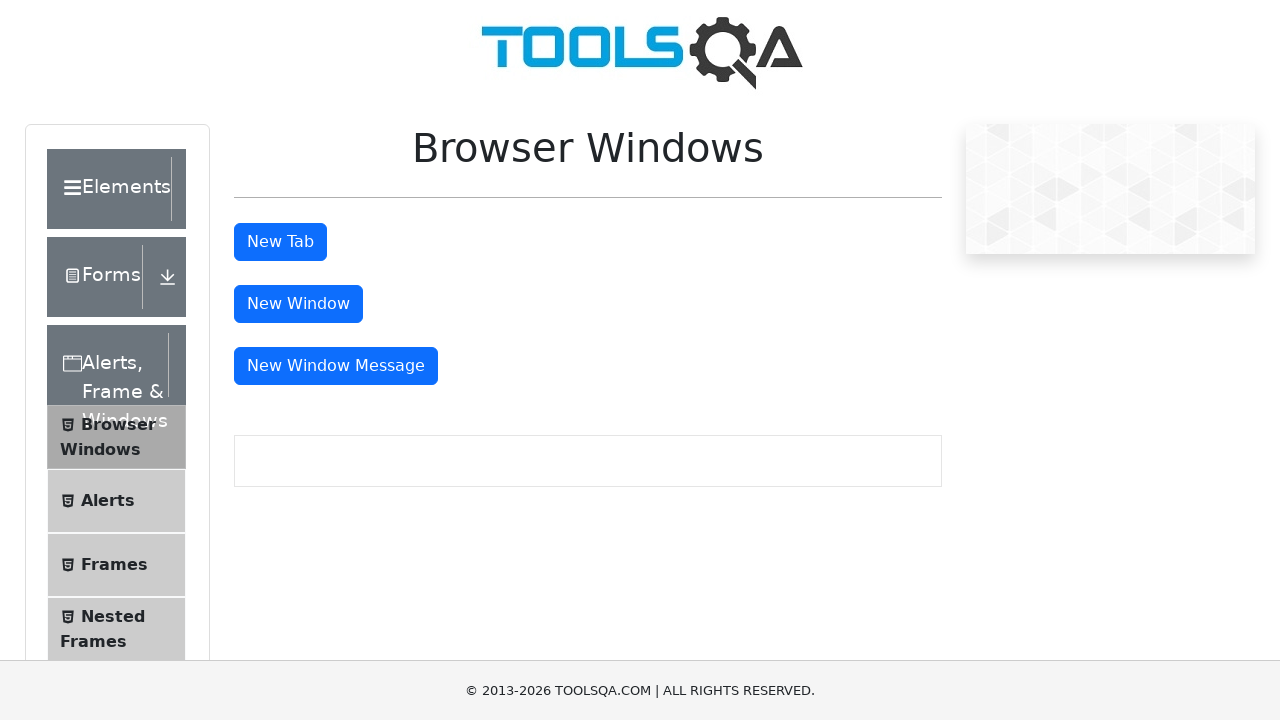

Retrieved text content from main window
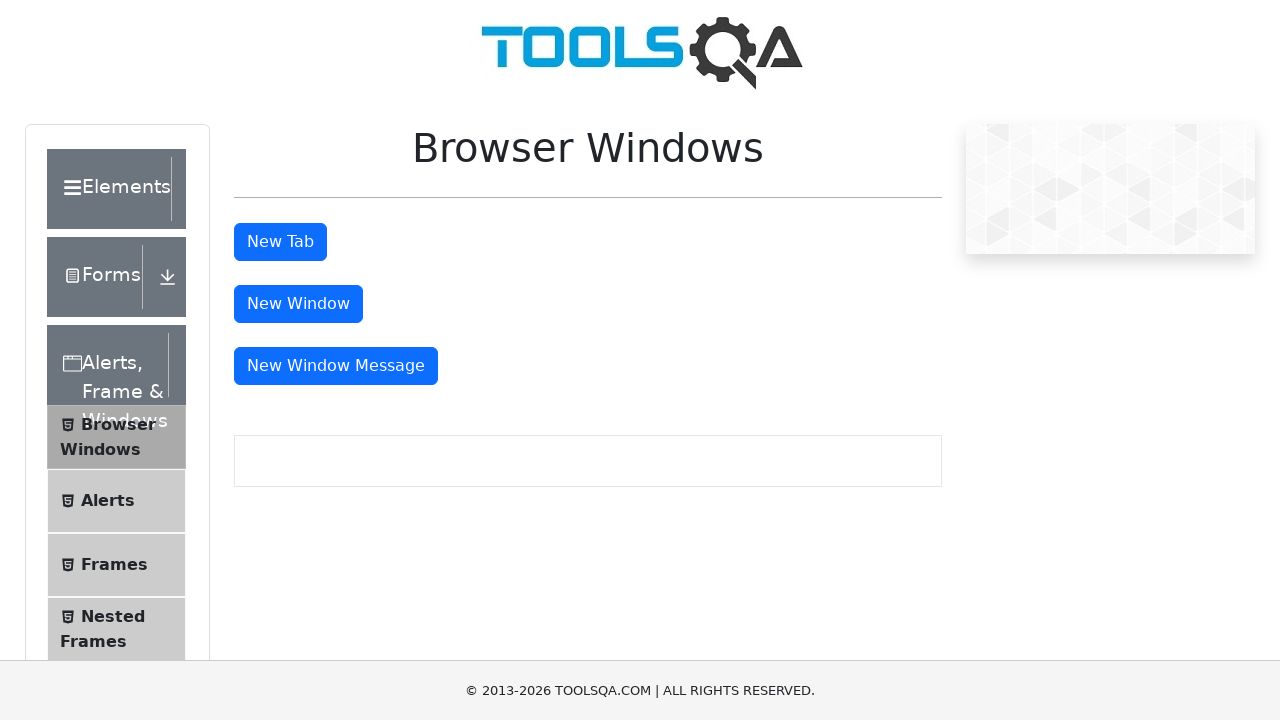

Opened a new tab
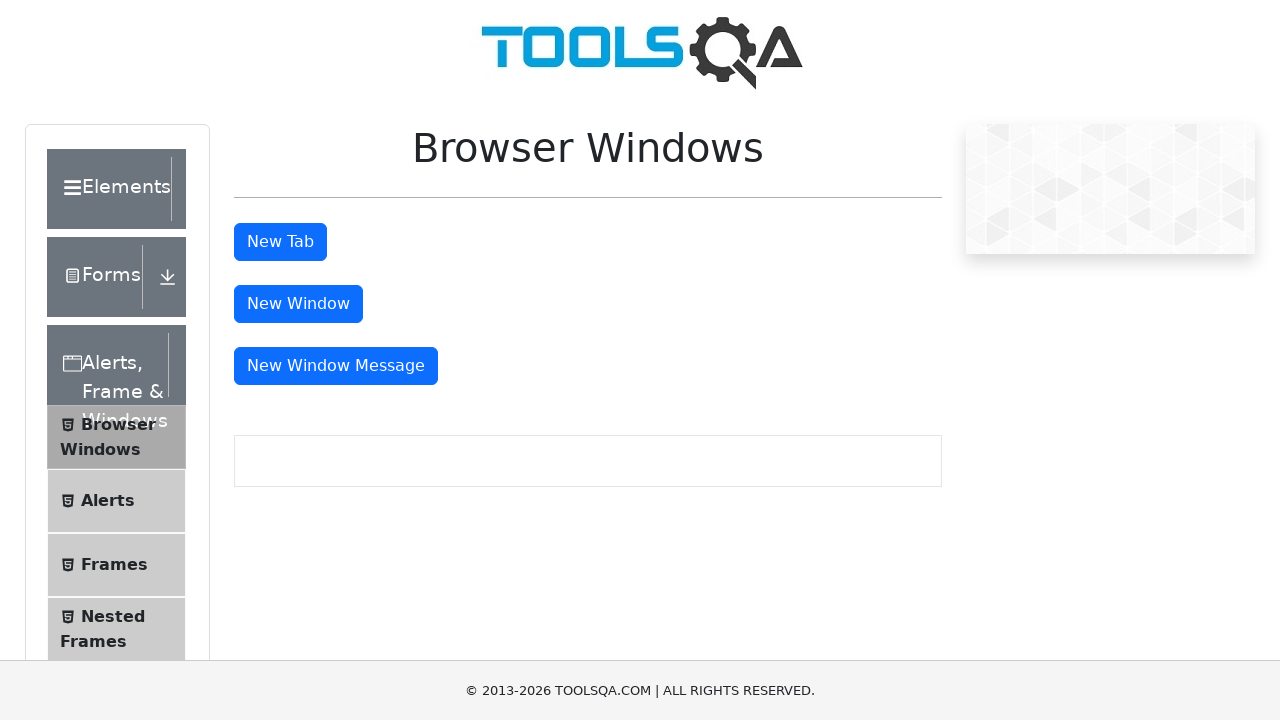

Navigated new tab to https://demoqa.com/sample
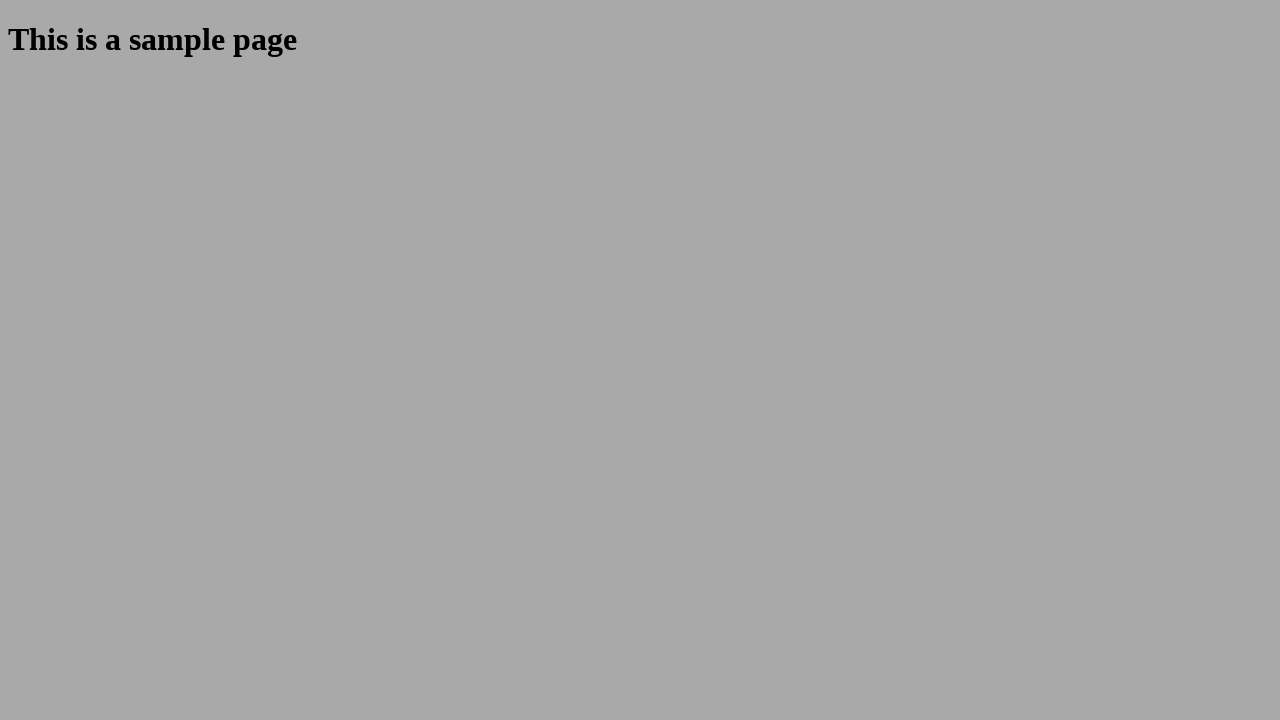

Retrieved sample heading text from new tab
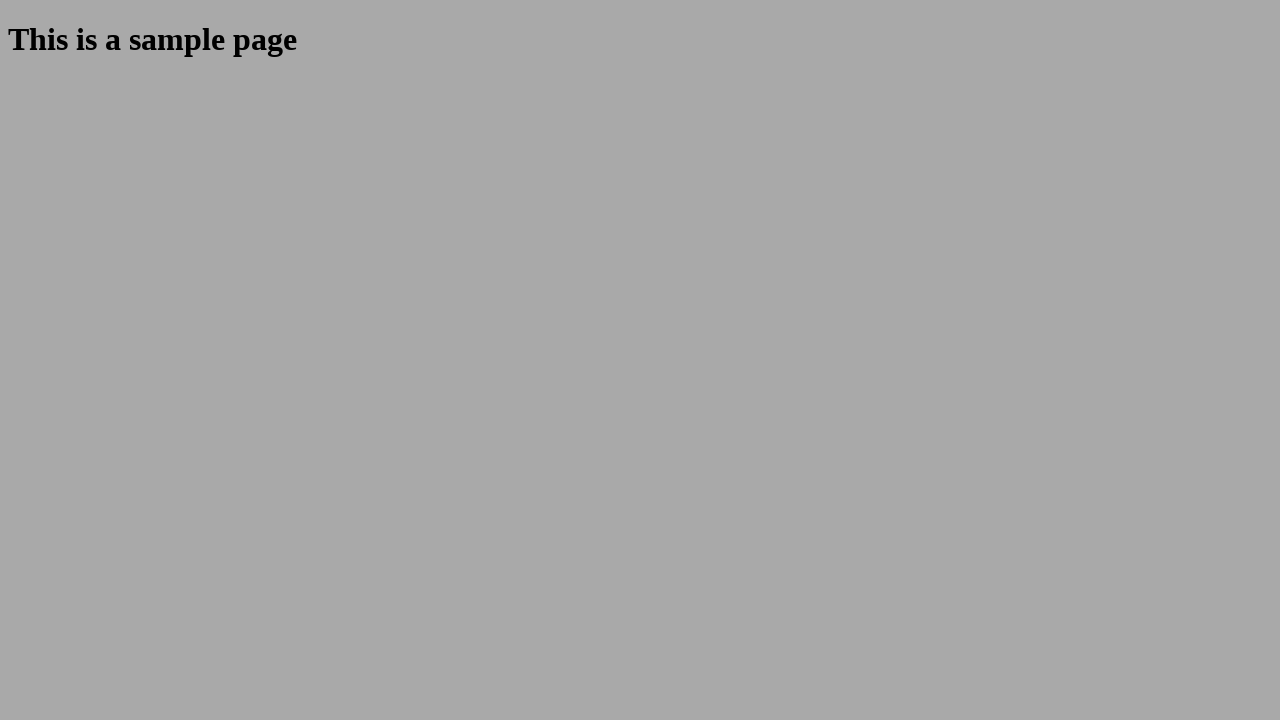

Closed the new tab
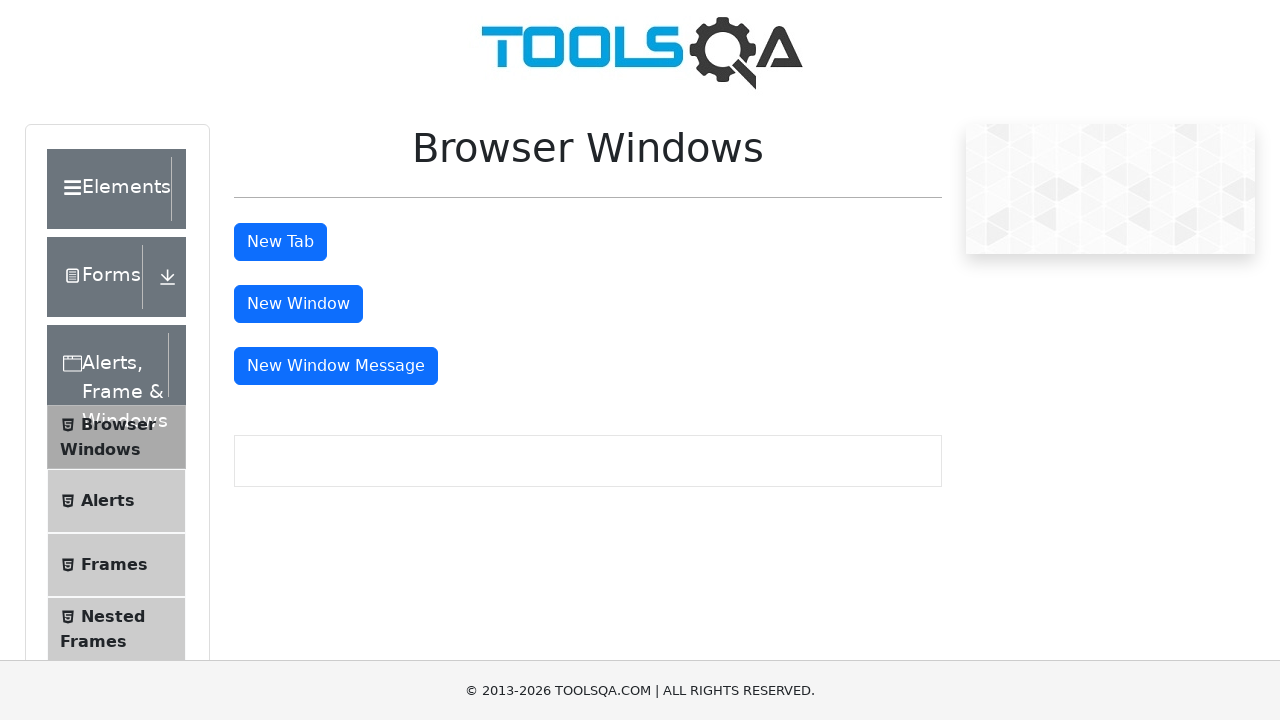

Retrieved text content from main window again
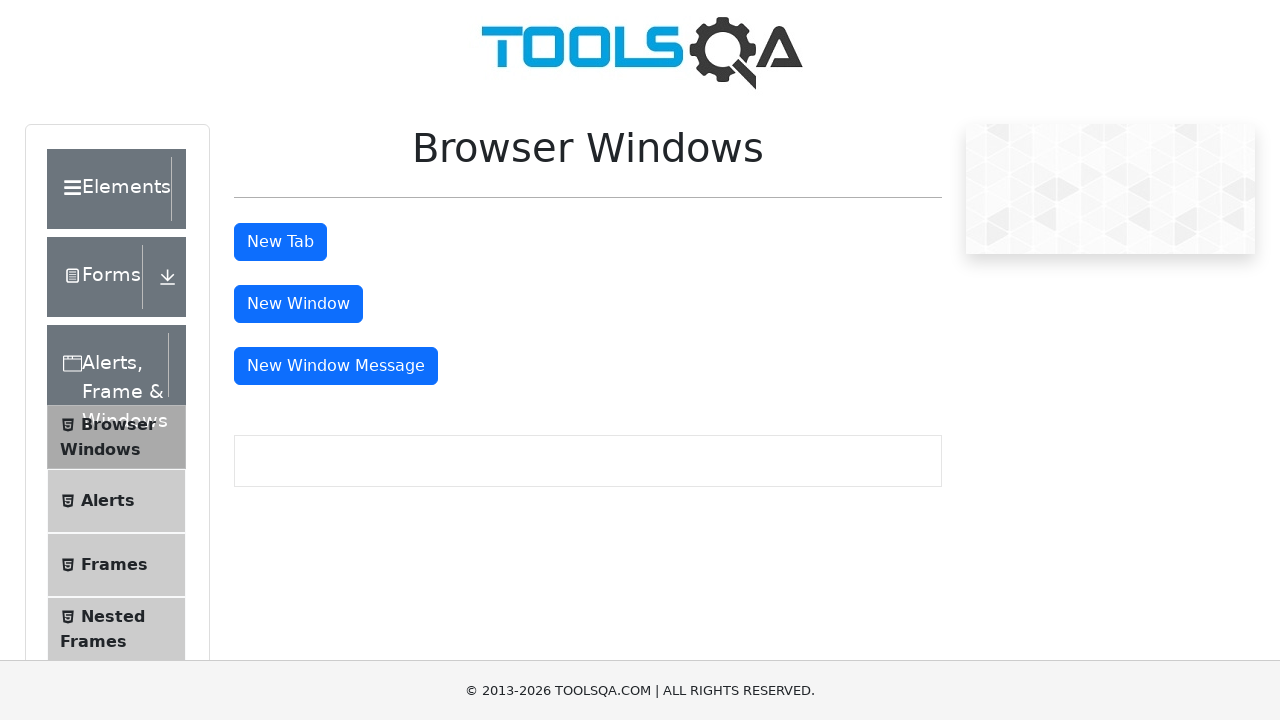

Opened a new window
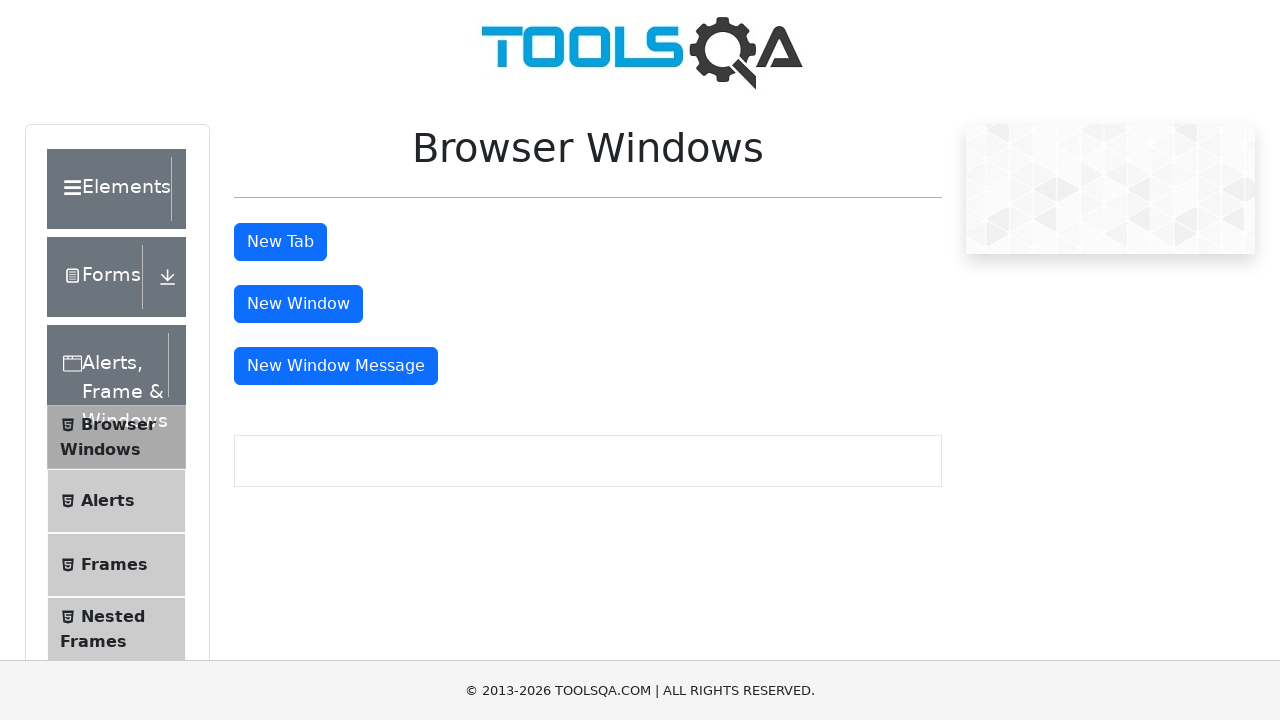

Navigated new window to https://demoqa.com/sample
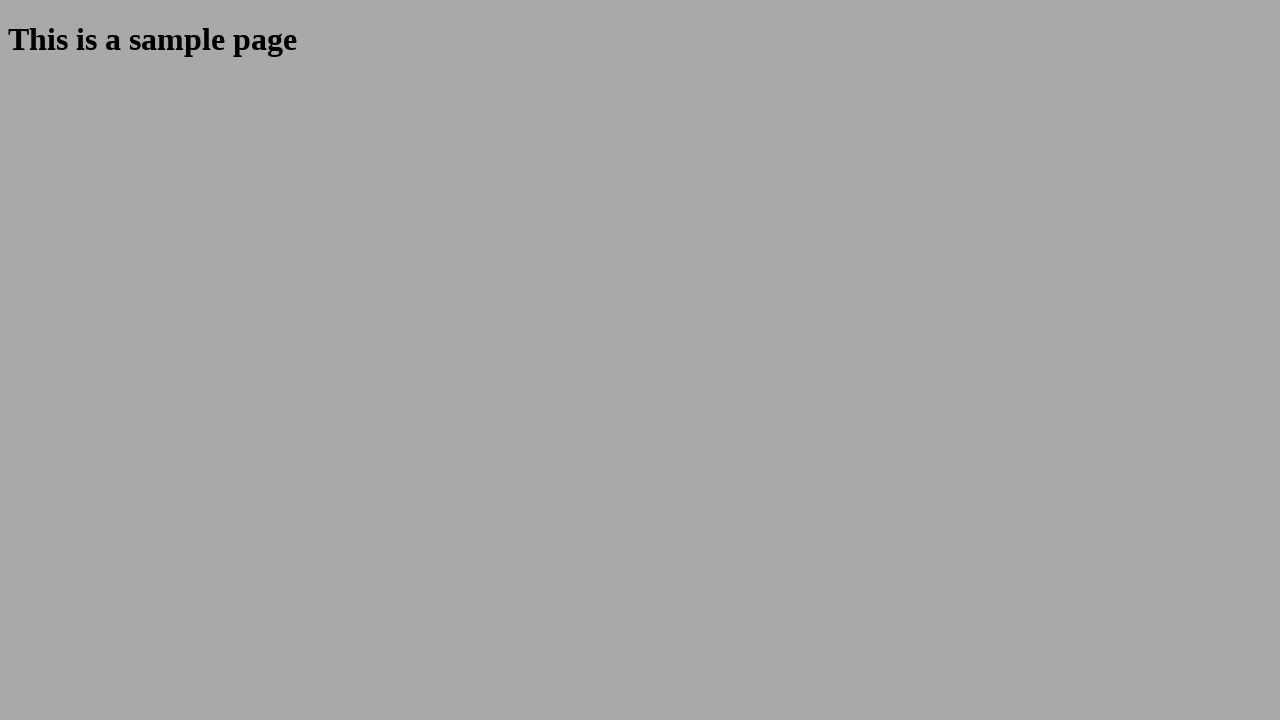

Retrieved sample heading text from new window
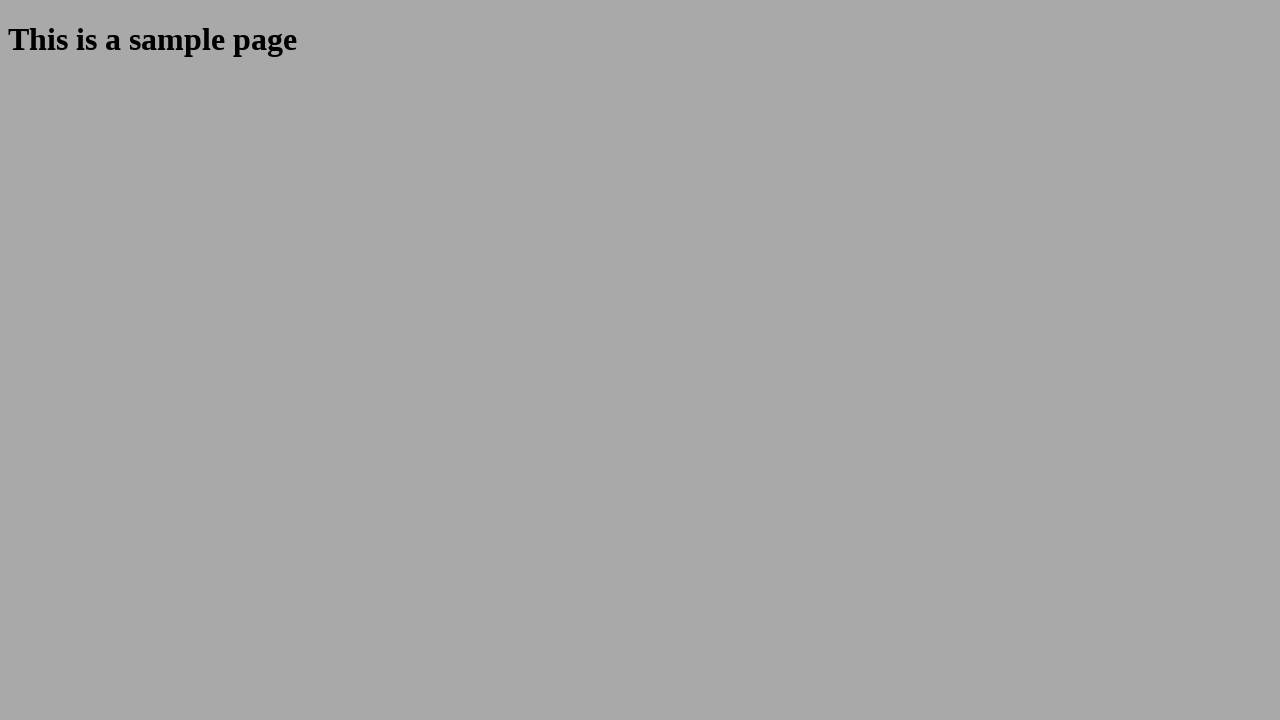

Closed the new window
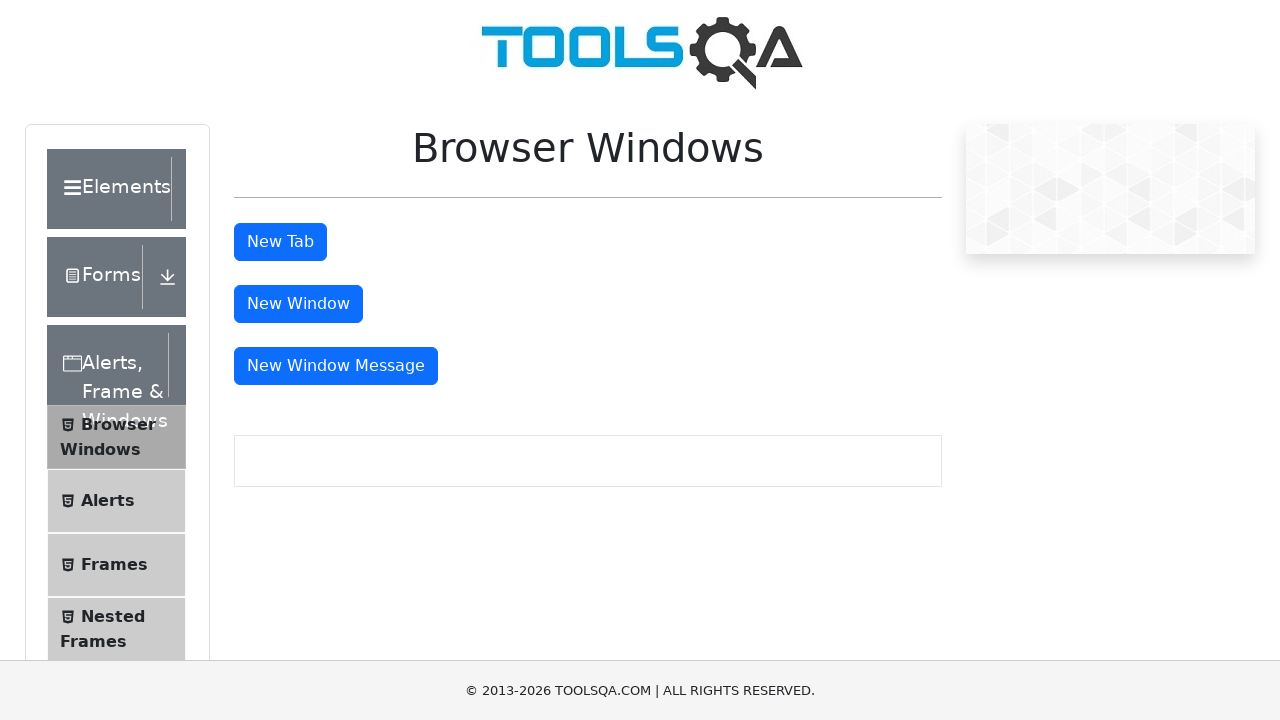

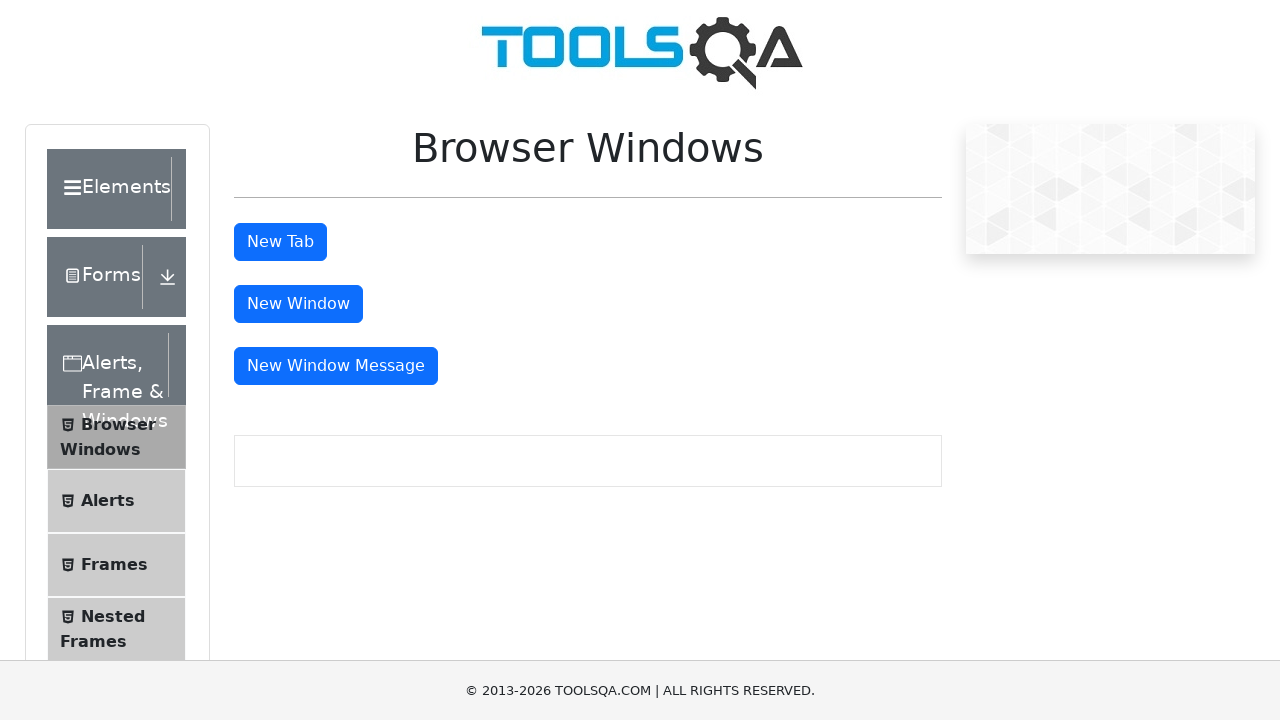